Tests that clicking the Laptops category filter shows only laptop products and hides phones and monitors.

Starting URL: https://www.demoblaze.com/

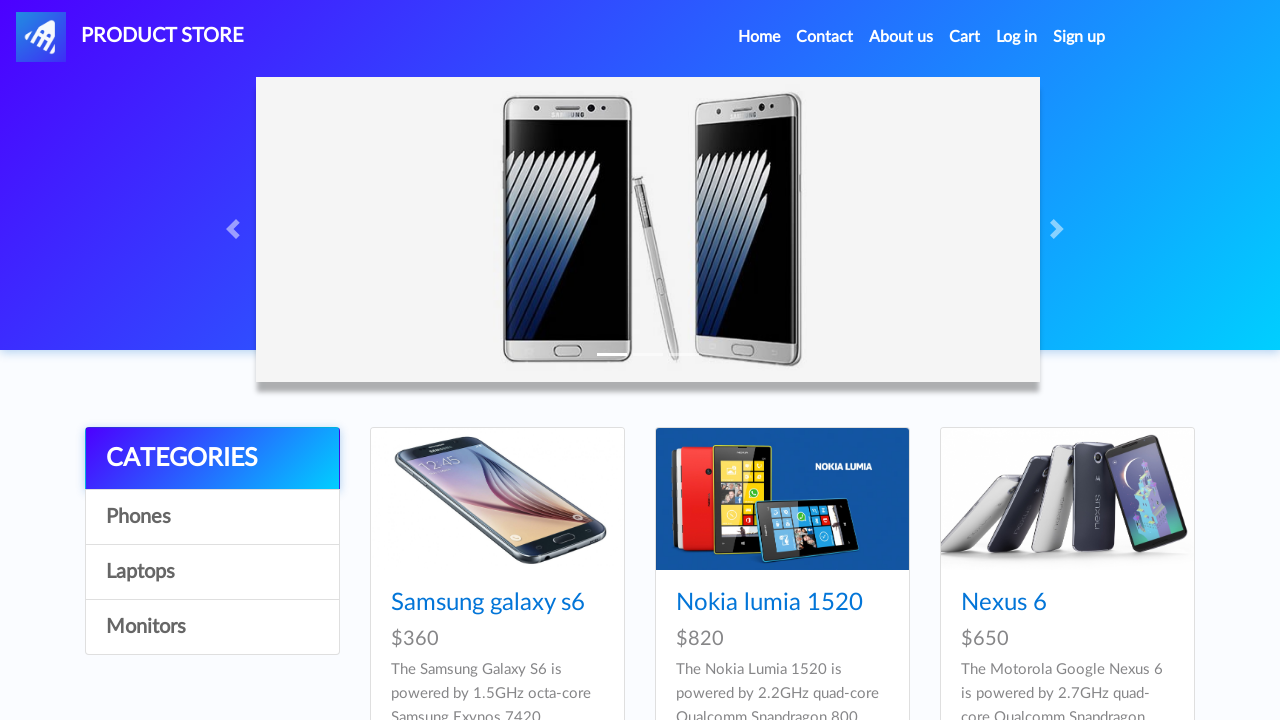

Clicked on Laptops category filter at (212, 572) on internal:role=link[name="Laptops"i]
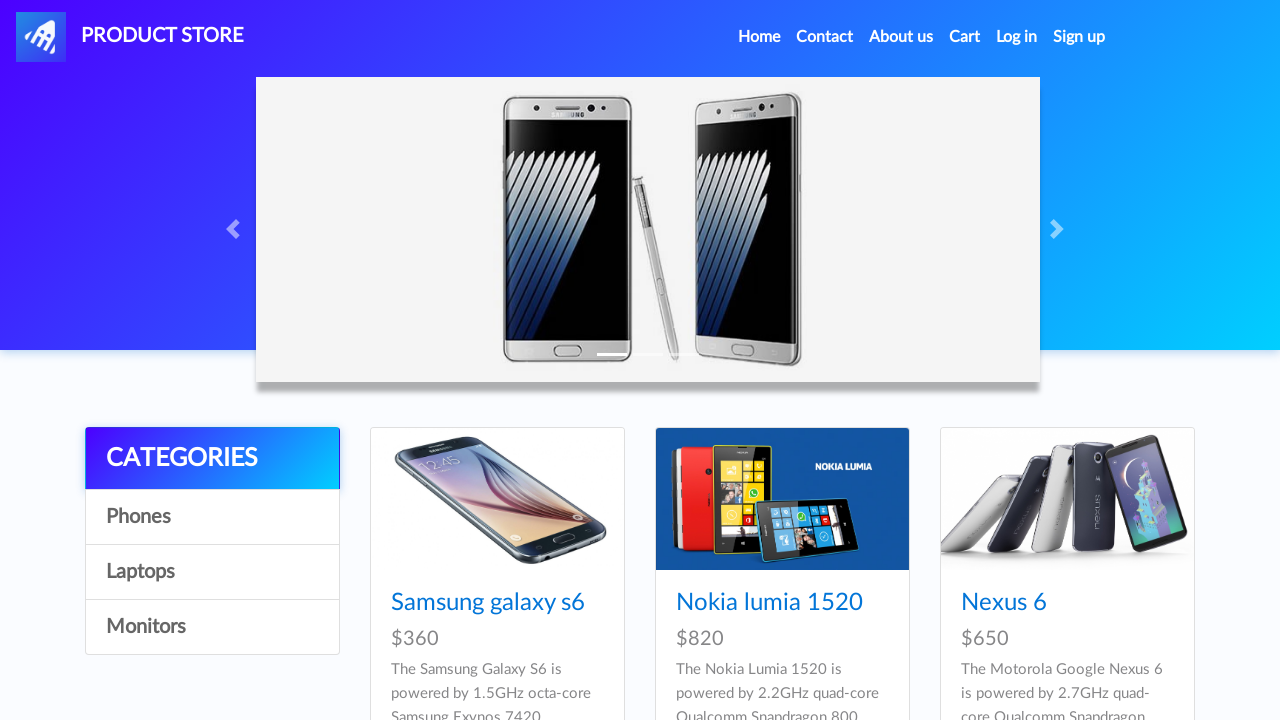

Sony vaio i5 laptop product is now visible
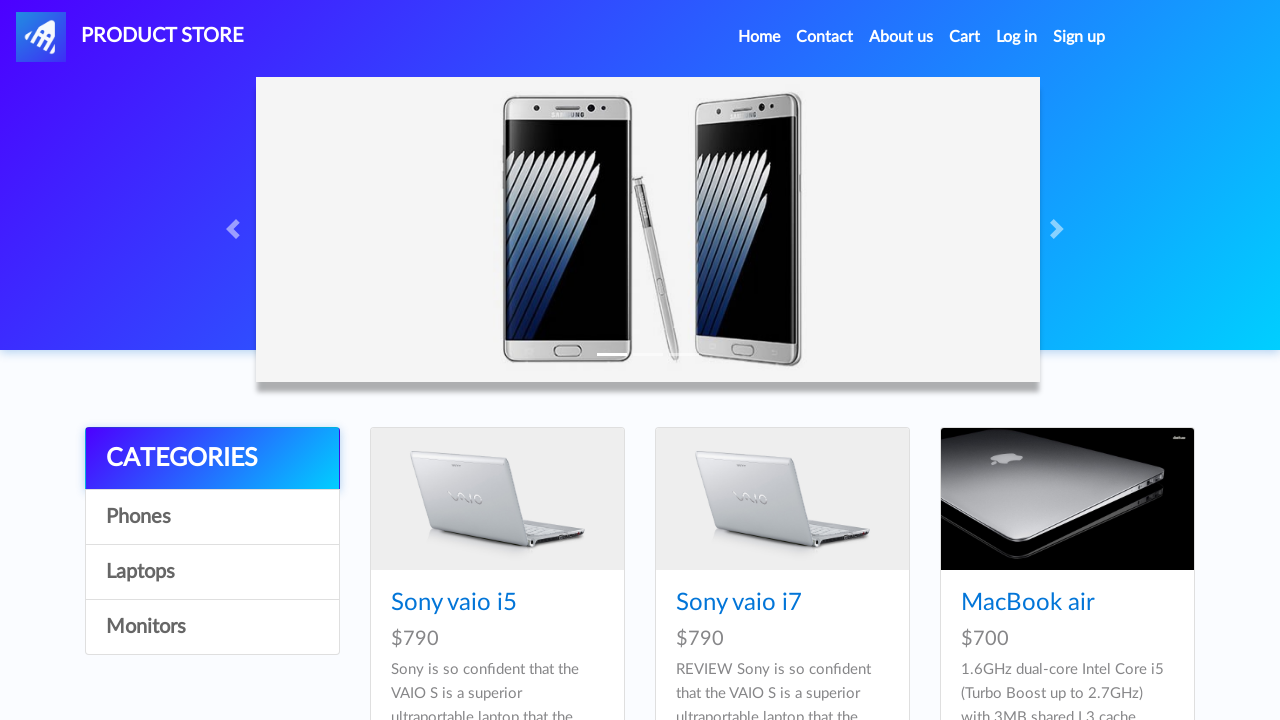

2017 Dell 15.6 Inch laptop product is now visible
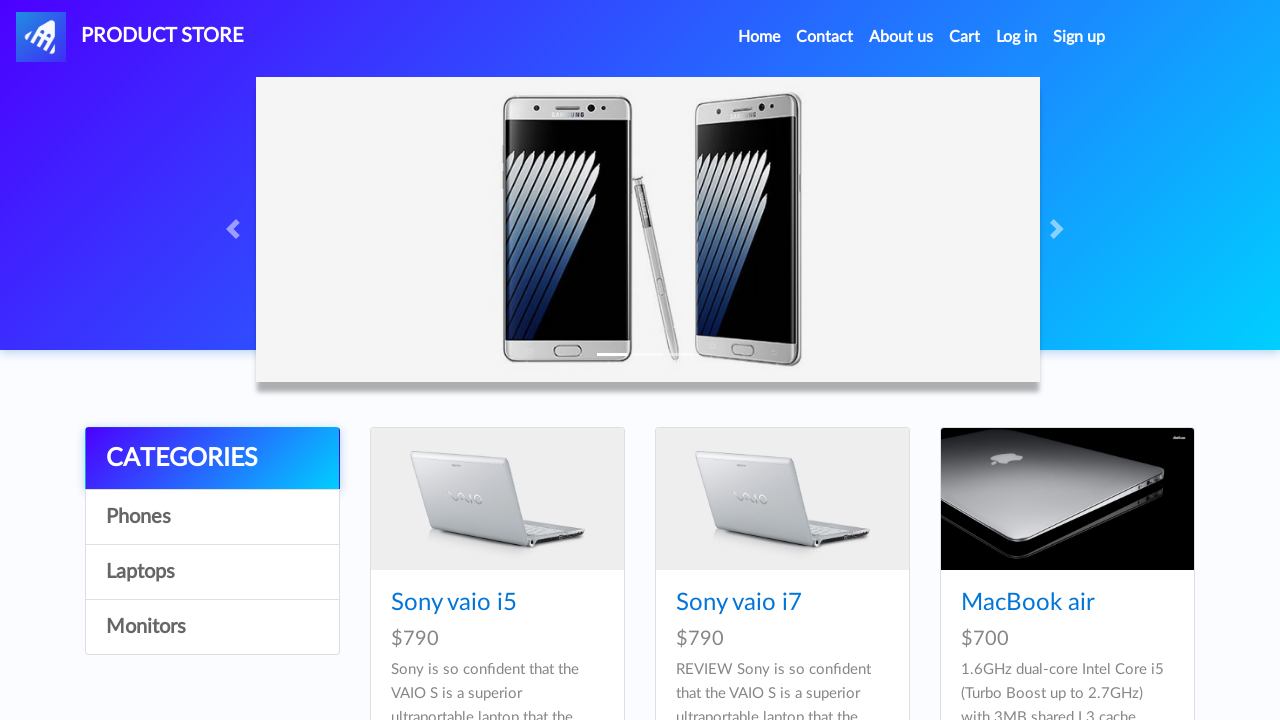

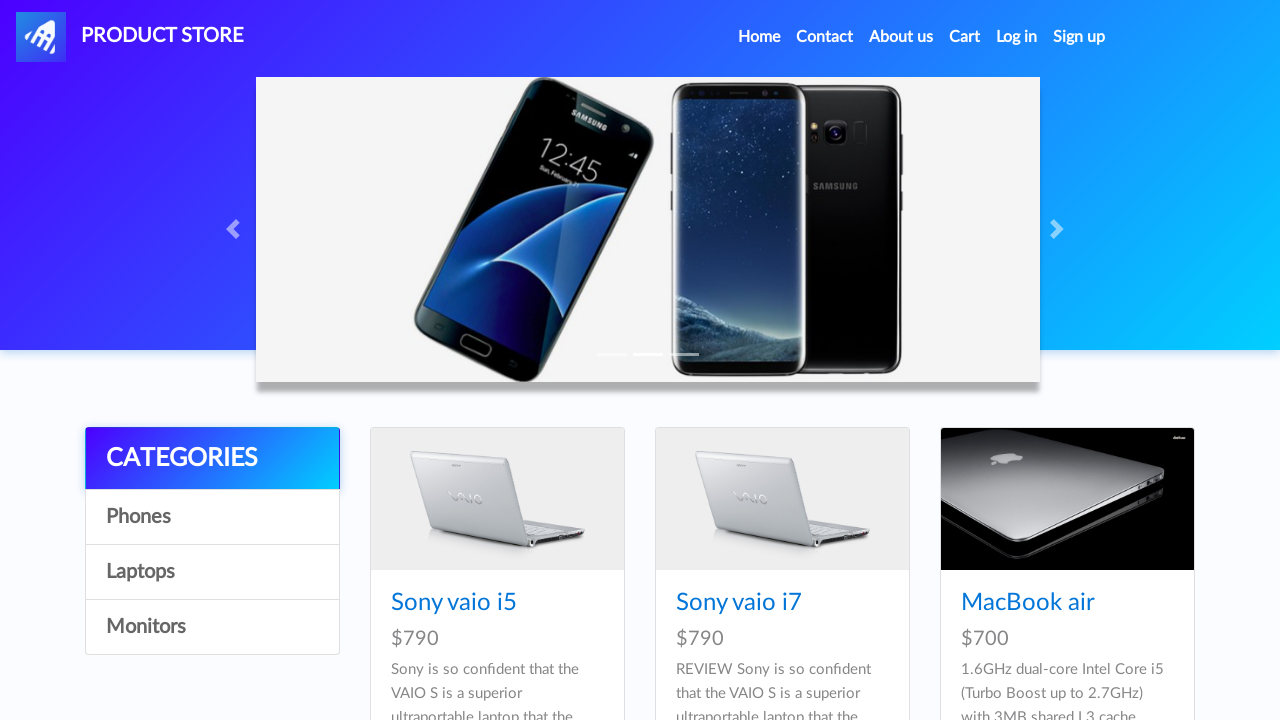